Tests different mouse click actions including single click, double click, and right click on different buttons on a demo page

Starting URL: http://sahitest.com/demo/clicks.htm

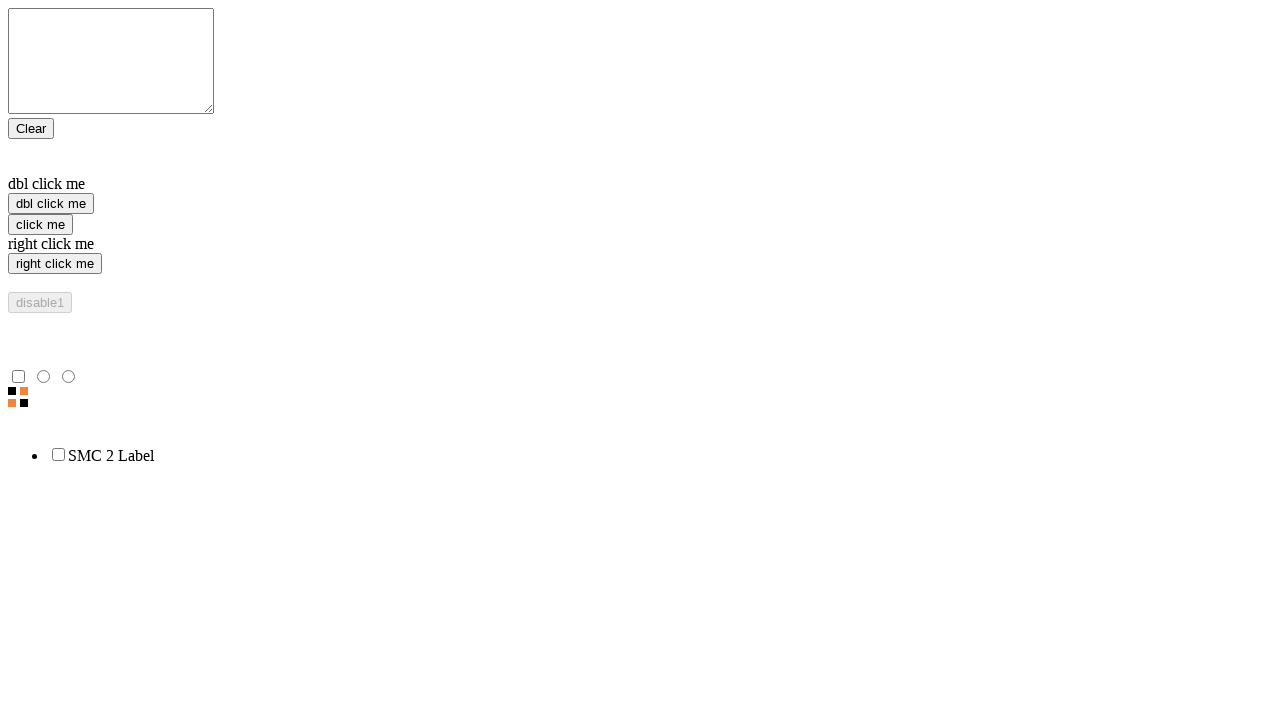

Navigated to clicks demo page
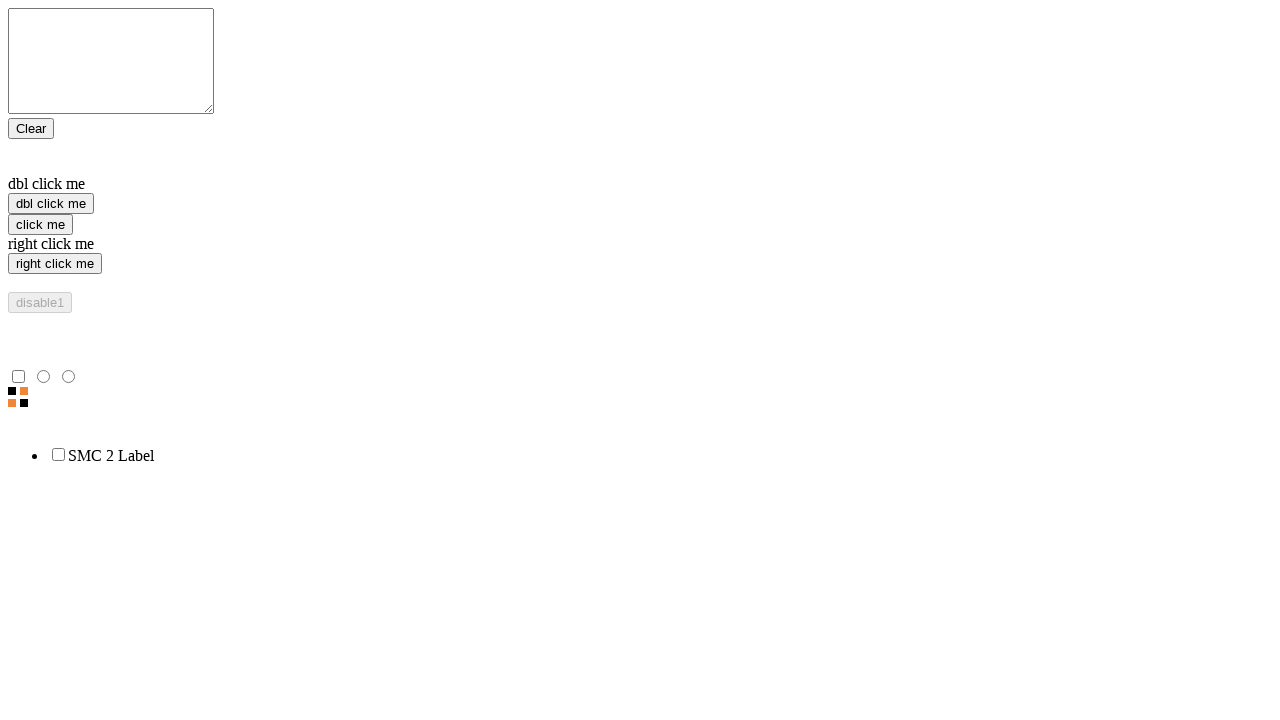

Performed single click on 'click me' button at (40, 224) on input[value="click me"]
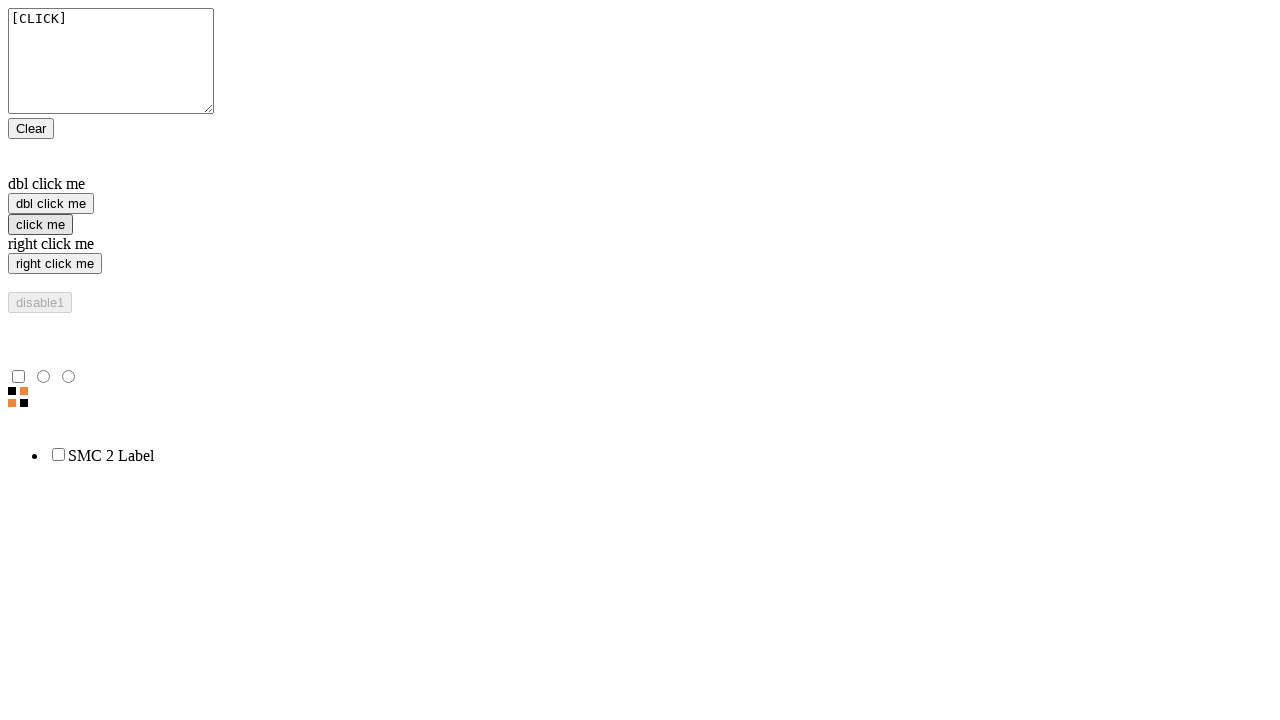

Performed double click on 'dbl click me' button at (51, 204) on input[value="dbl click me"]
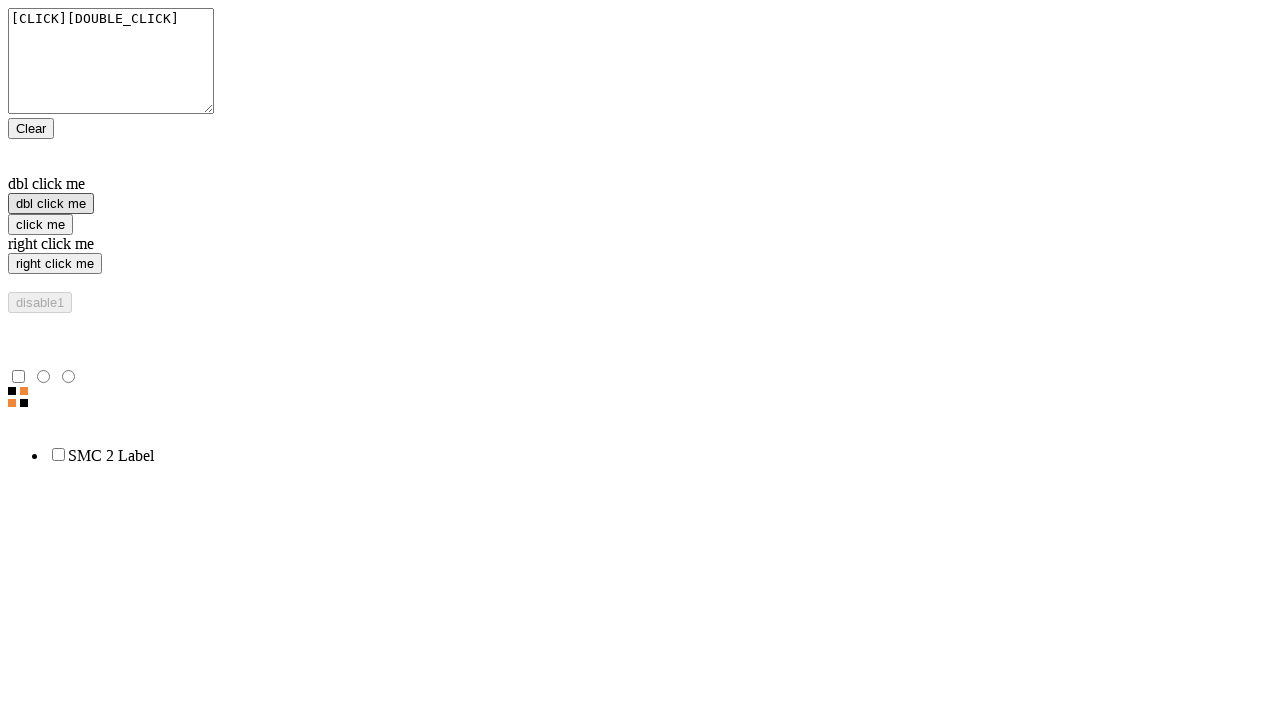

Performed right click on 'right click me' button at (55, 264) on input[value="right click me"]
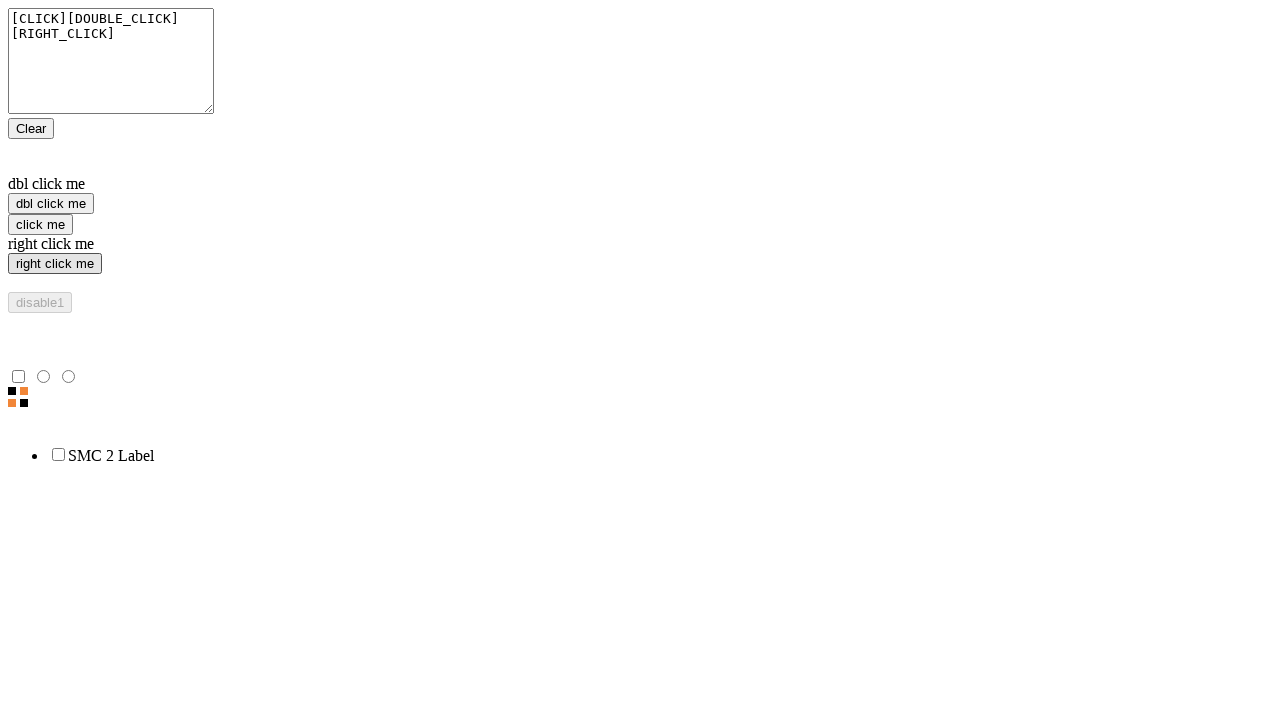

Waited 500ms to observe click results
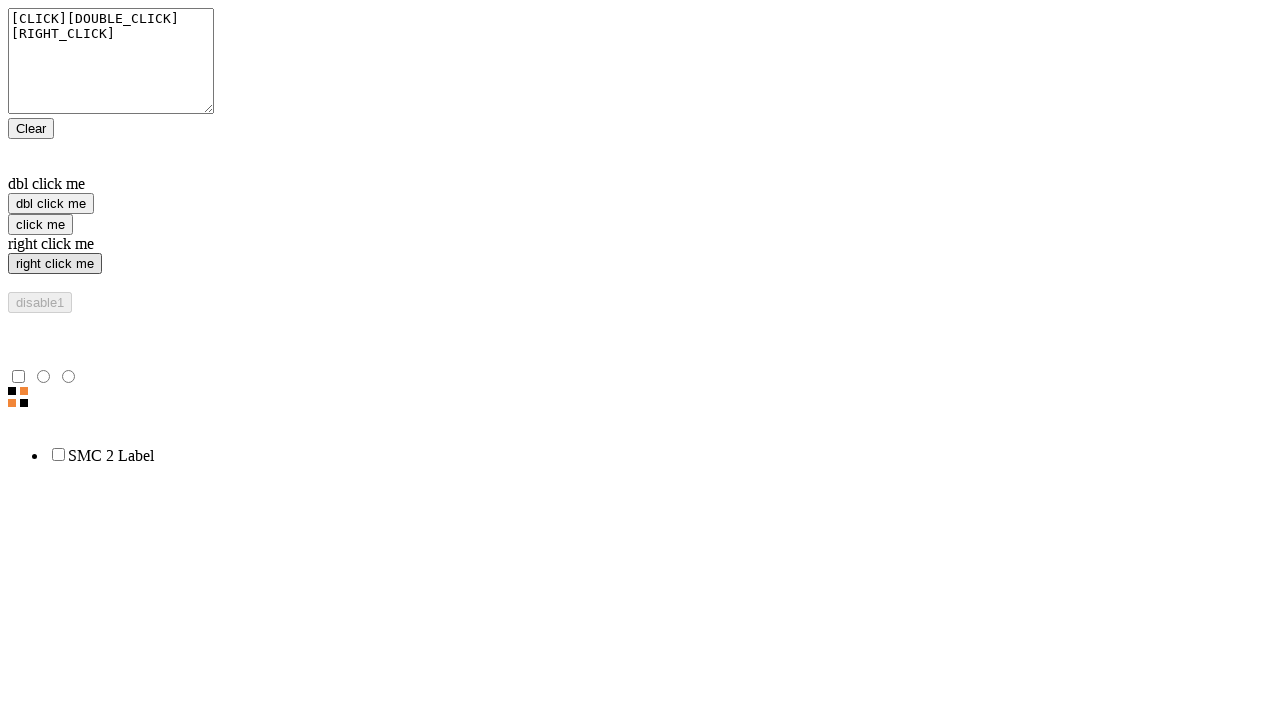

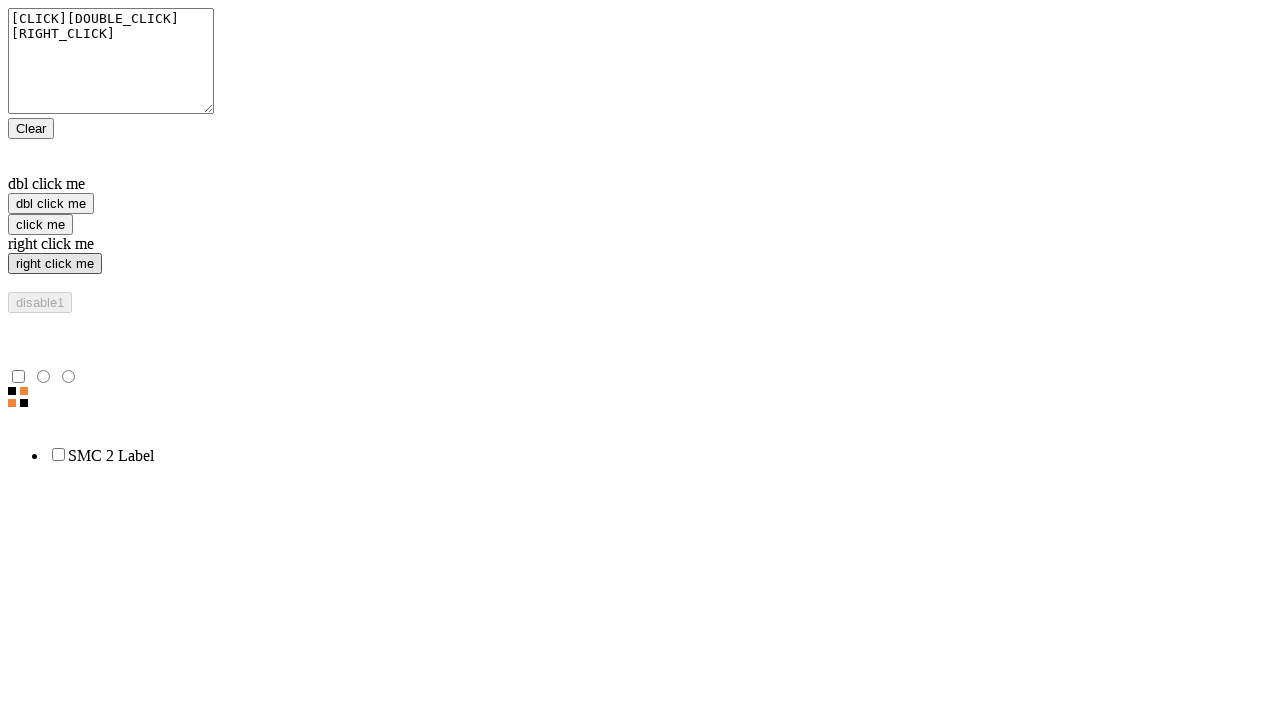